Tests a loading images page by waiting for images to load and verifying the presence of specific image elements

Starting URL: https://bonigarcia.dev/selenium-webdriver-java/loading-images.html

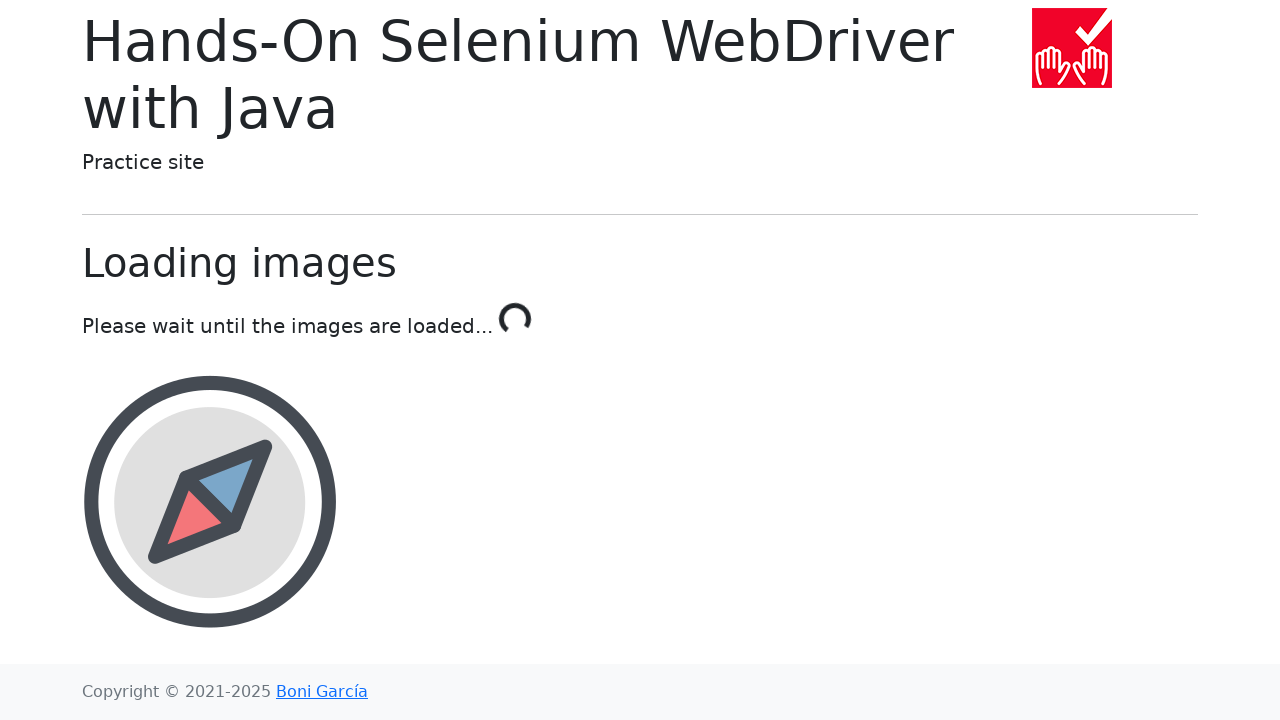

Waited for landscape image to load in the image container
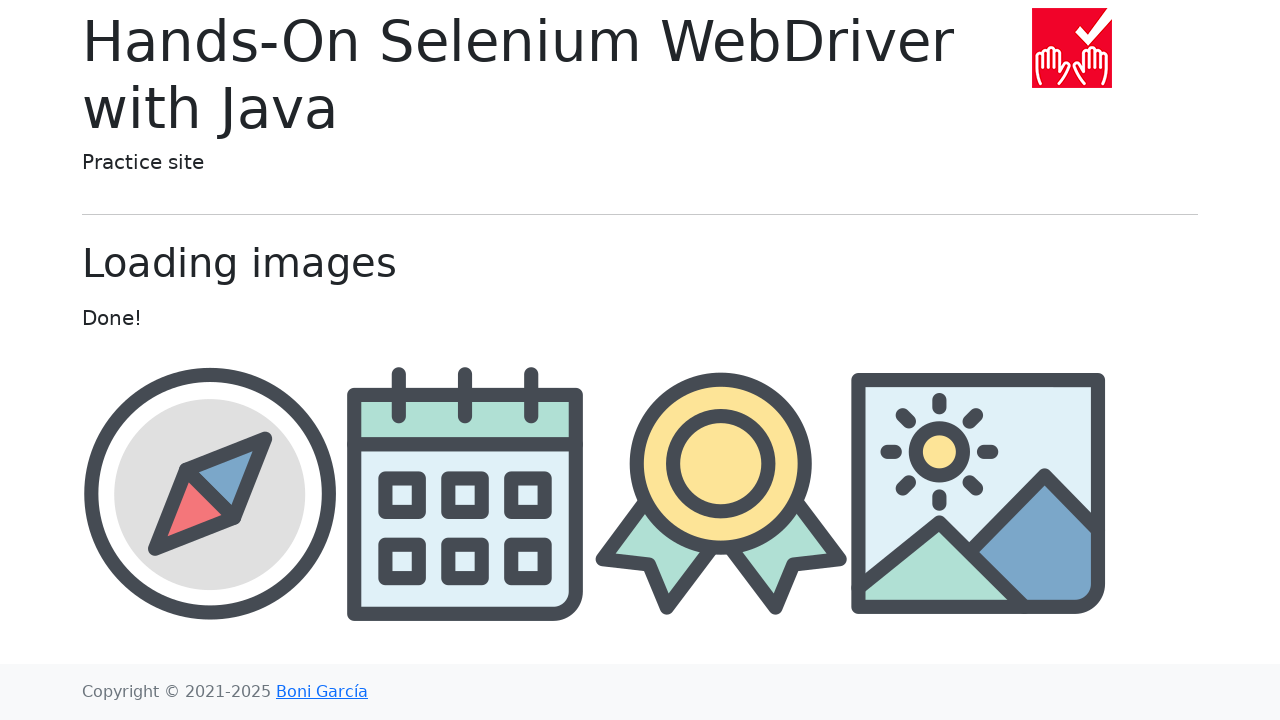

Waited for award image to load and be present in the DOM
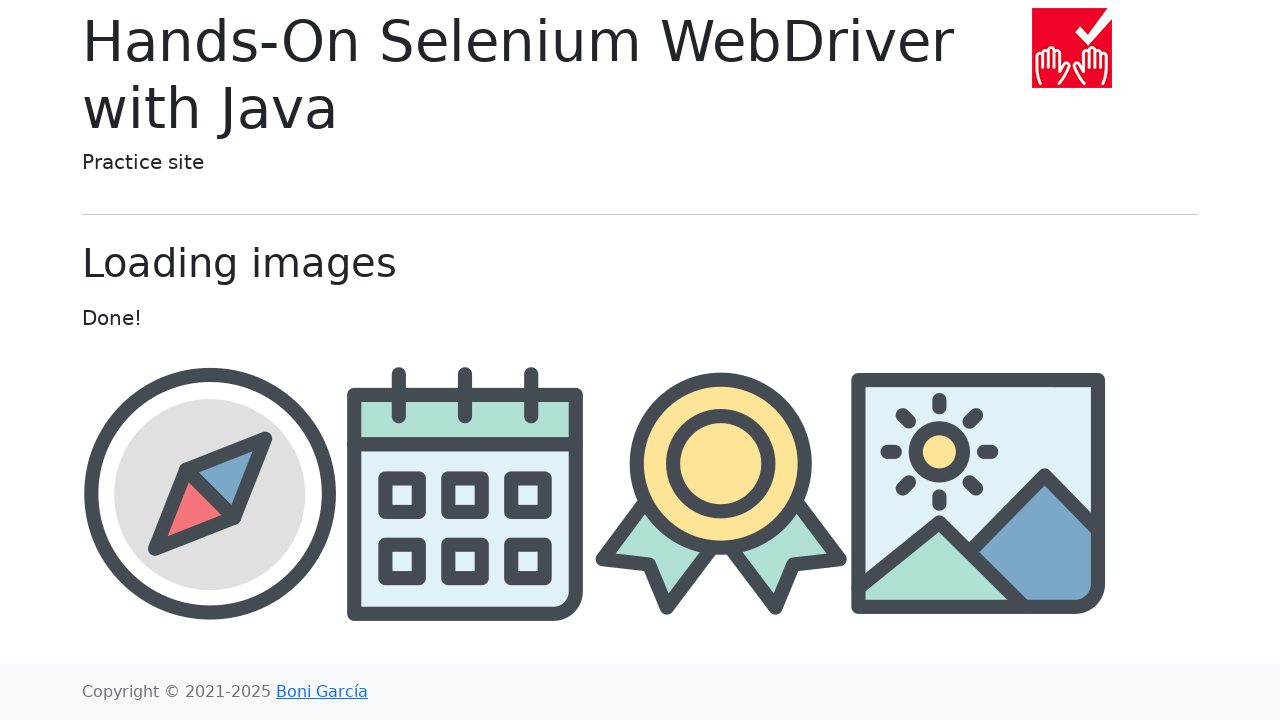

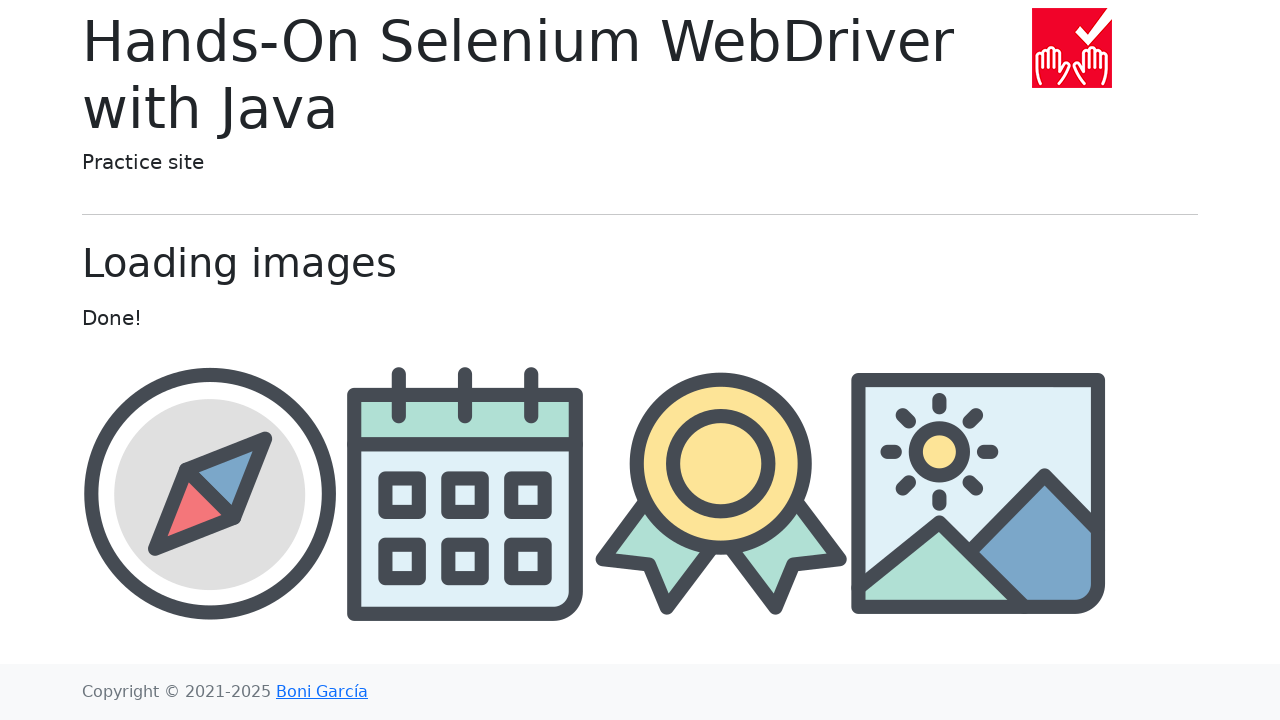